Tests a registration form by filling in required fields (first name, last name, and email) and submitting the form, then verifies successful registration by checking the confirmation message.

Starting URL: http://suninjuly.github.io/registration1.html

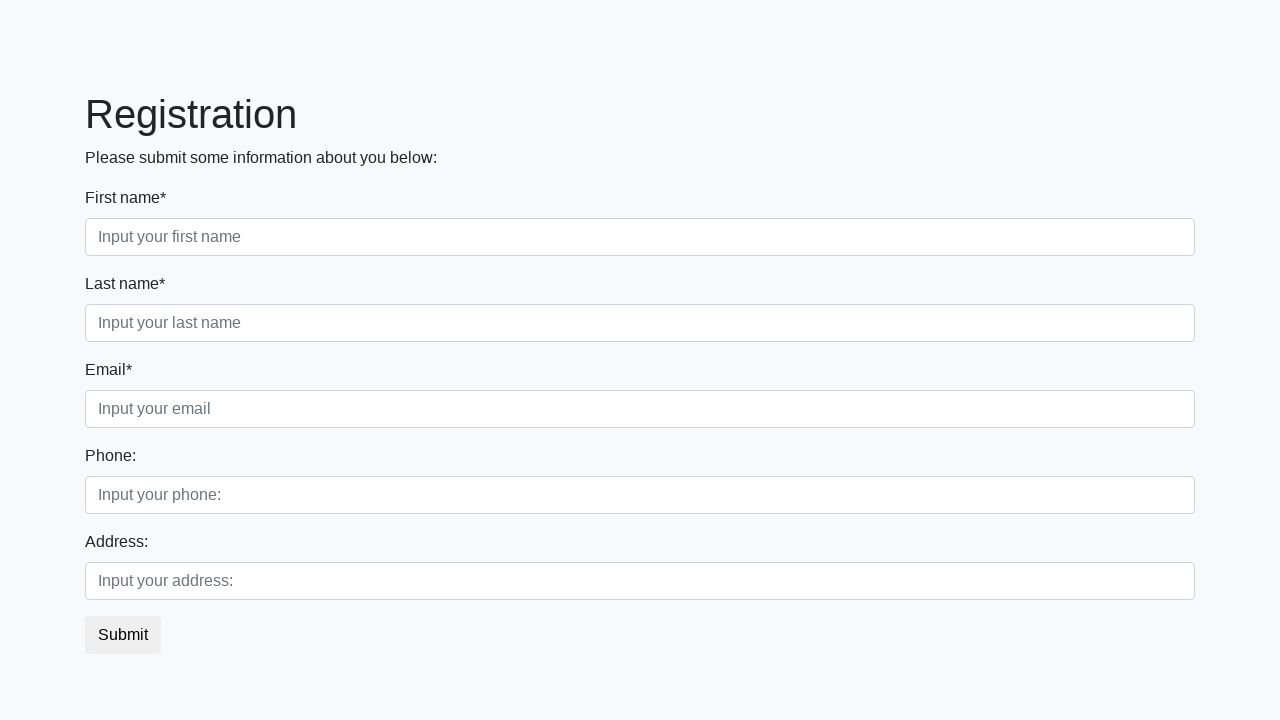

Filled first name field with 'Liliya' on div.first_block > div.form-group.first_class > input
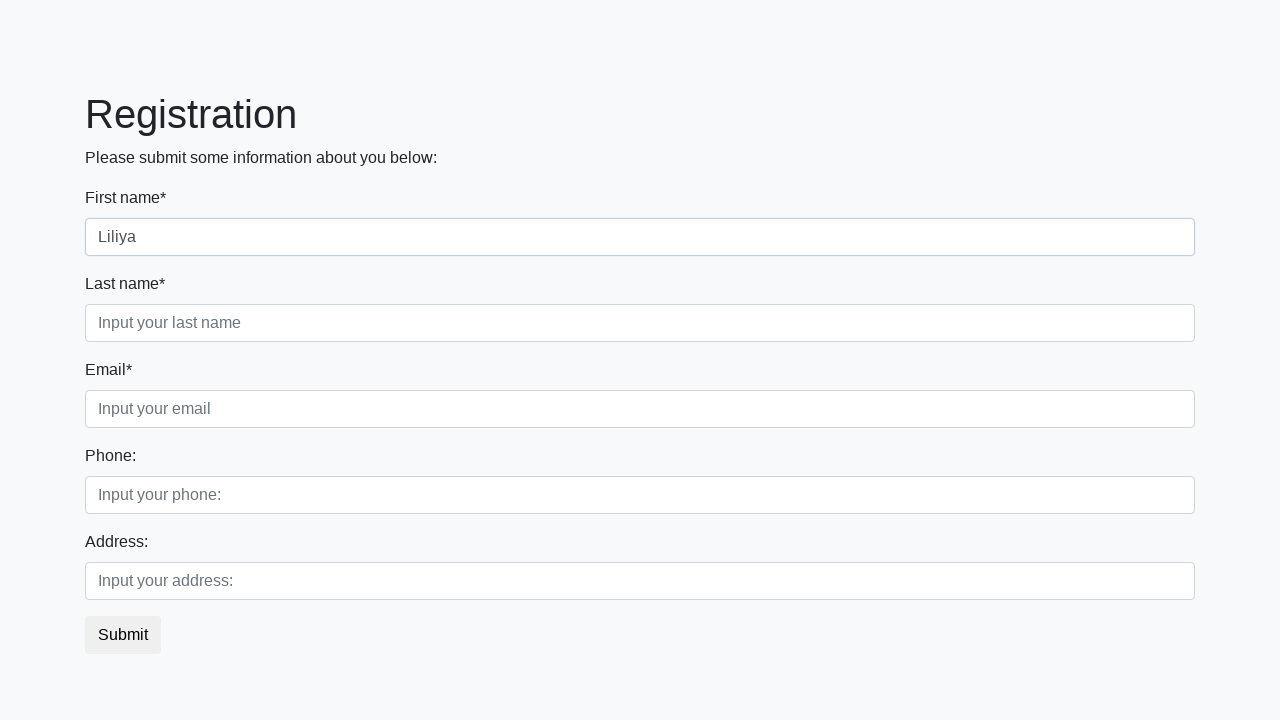

Filled last name field with 'Volkov' on div.first_block > div.form-group.second_class > input
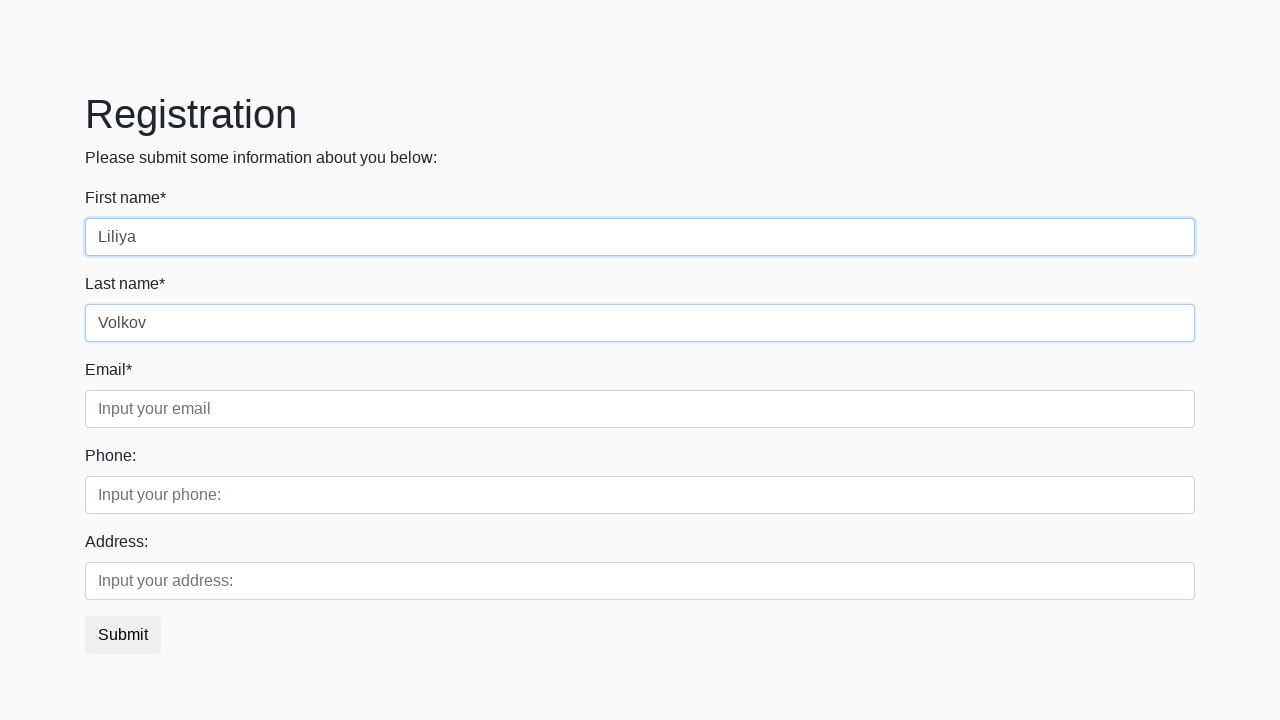

Filled email field with 'liliya.volkov@example.com' on div.first_block > div.form-group.third_class > input
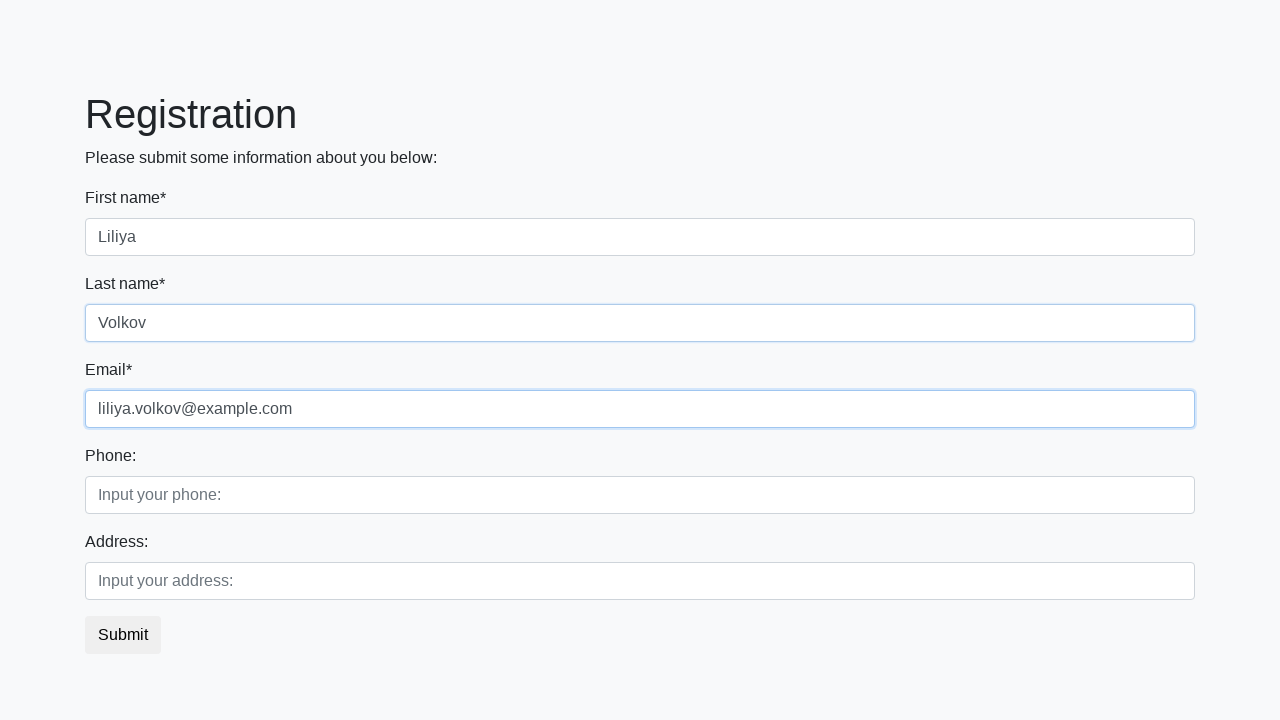

Clicked submit button to register at (123, 635) on button.btn
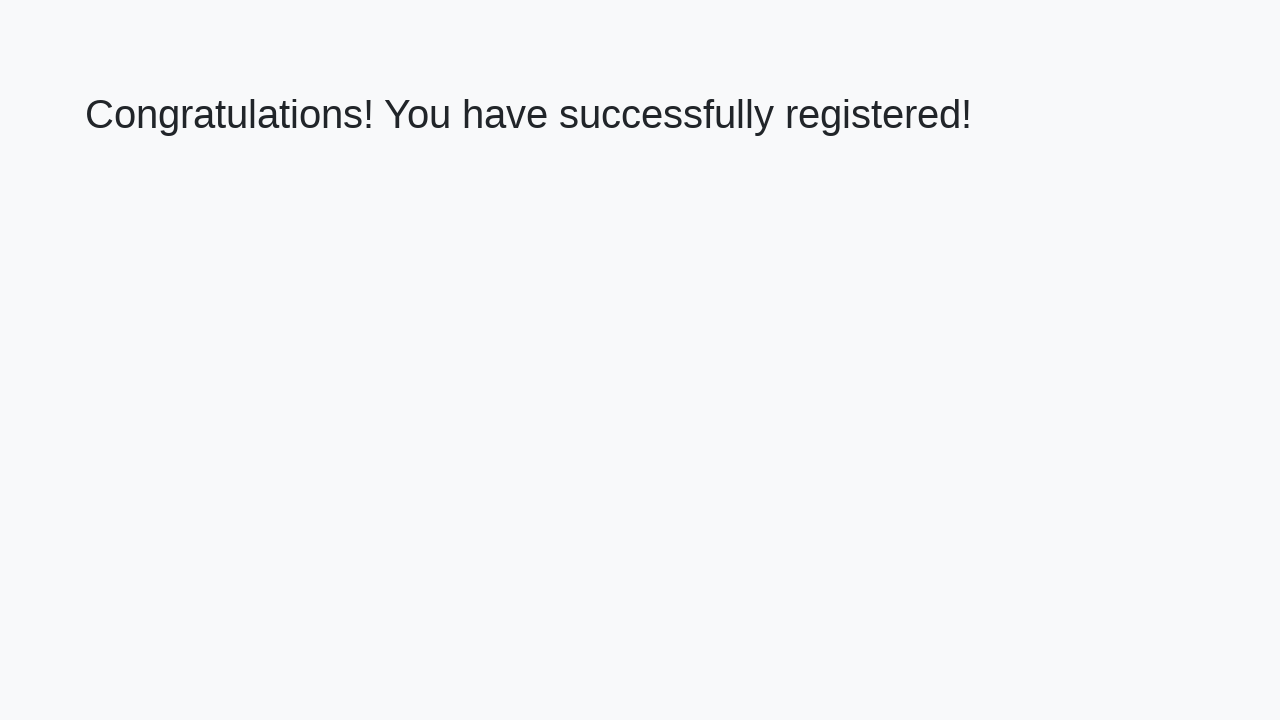

Confirmation page loaded with h1 element
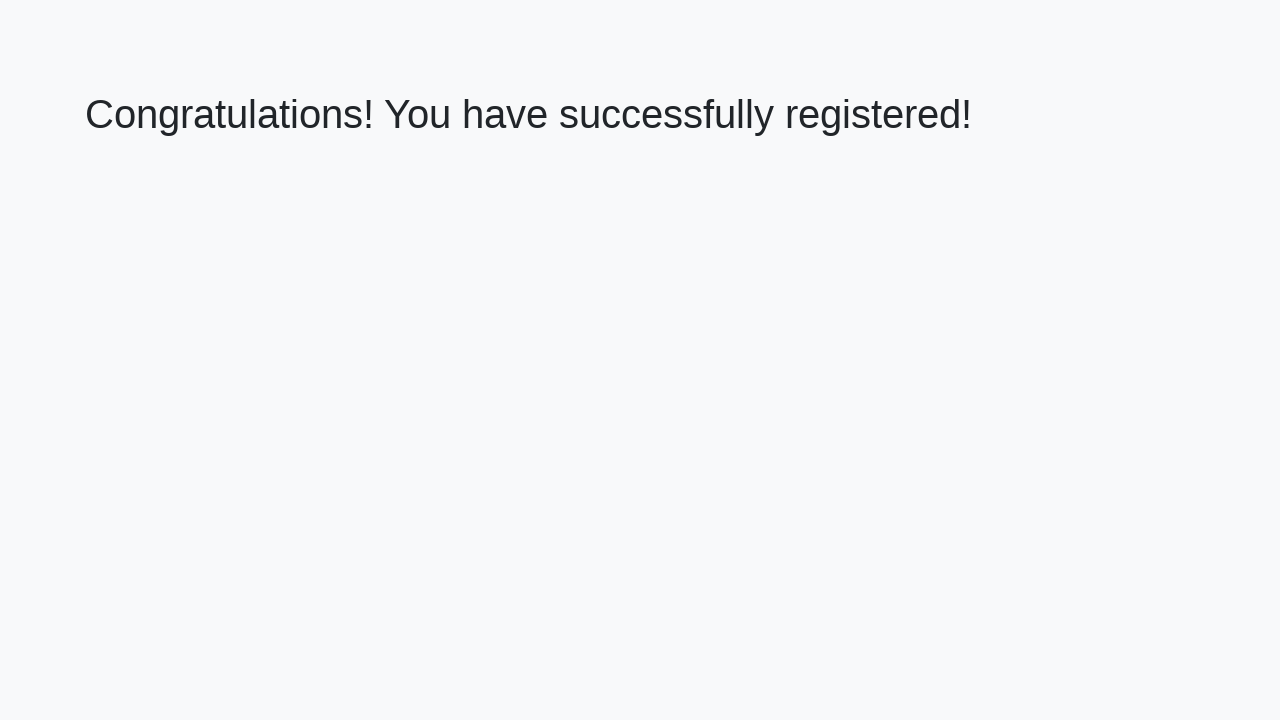

Retrieved confirmation message text
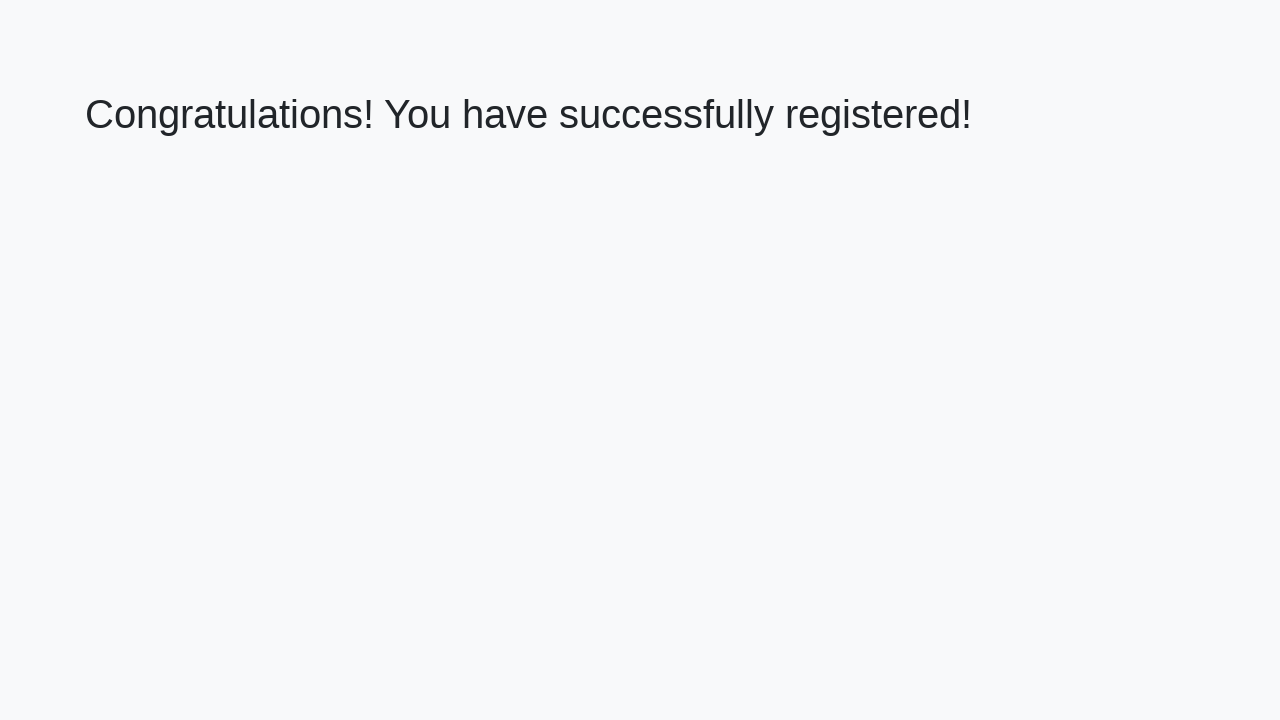

Verified successful registration with correct confirmation message
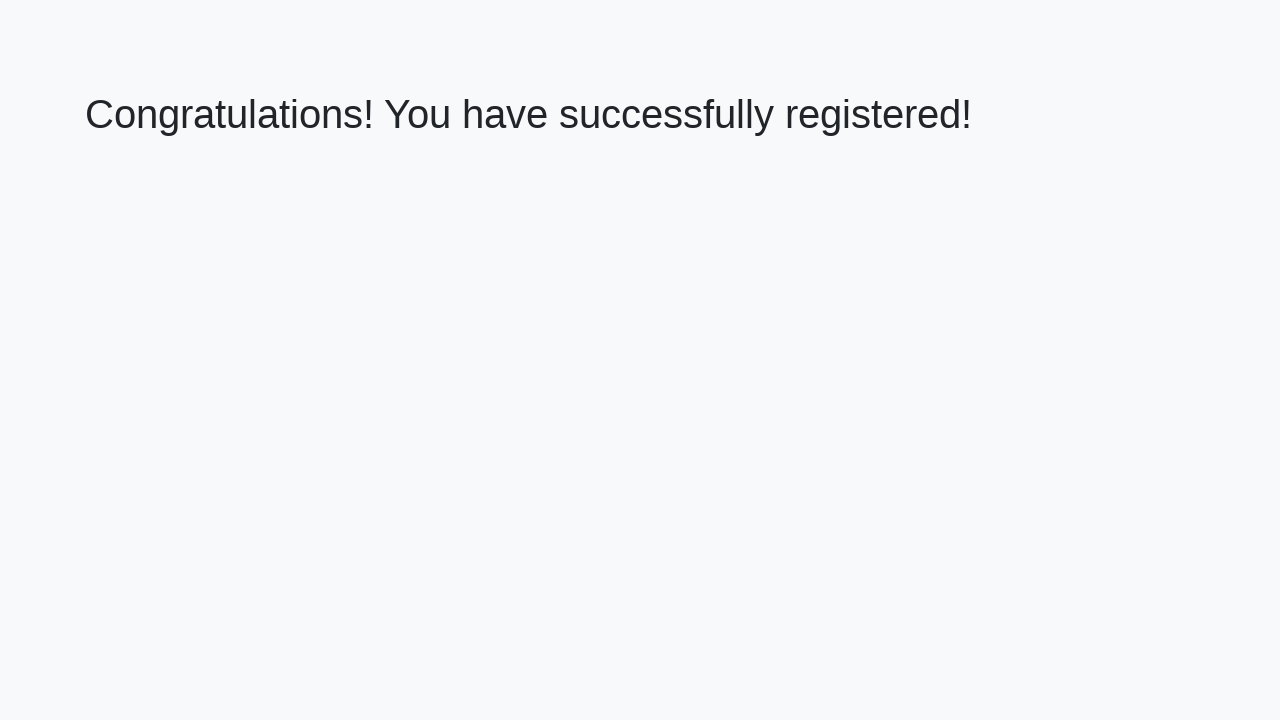

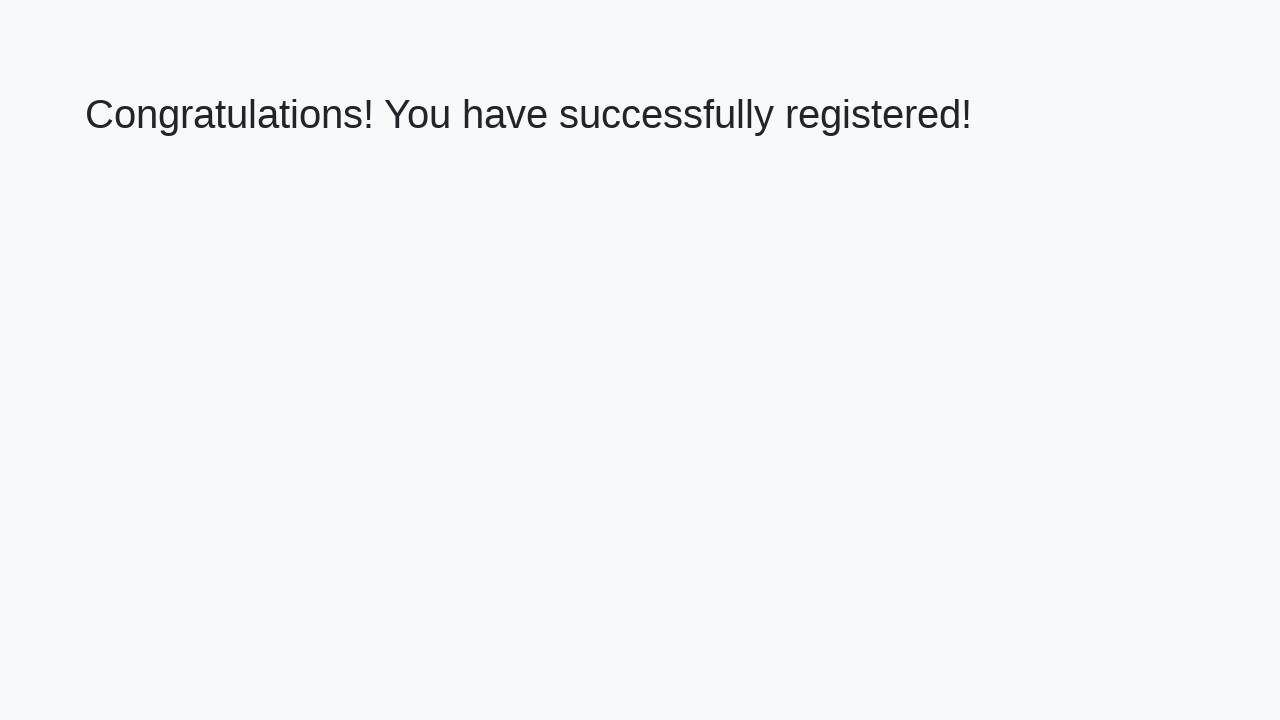